Tests file download functionality by navigating to a test page and clicking on a ZIP file download link

Starting URL: http://omayo.blogspot.in/p/page7.html

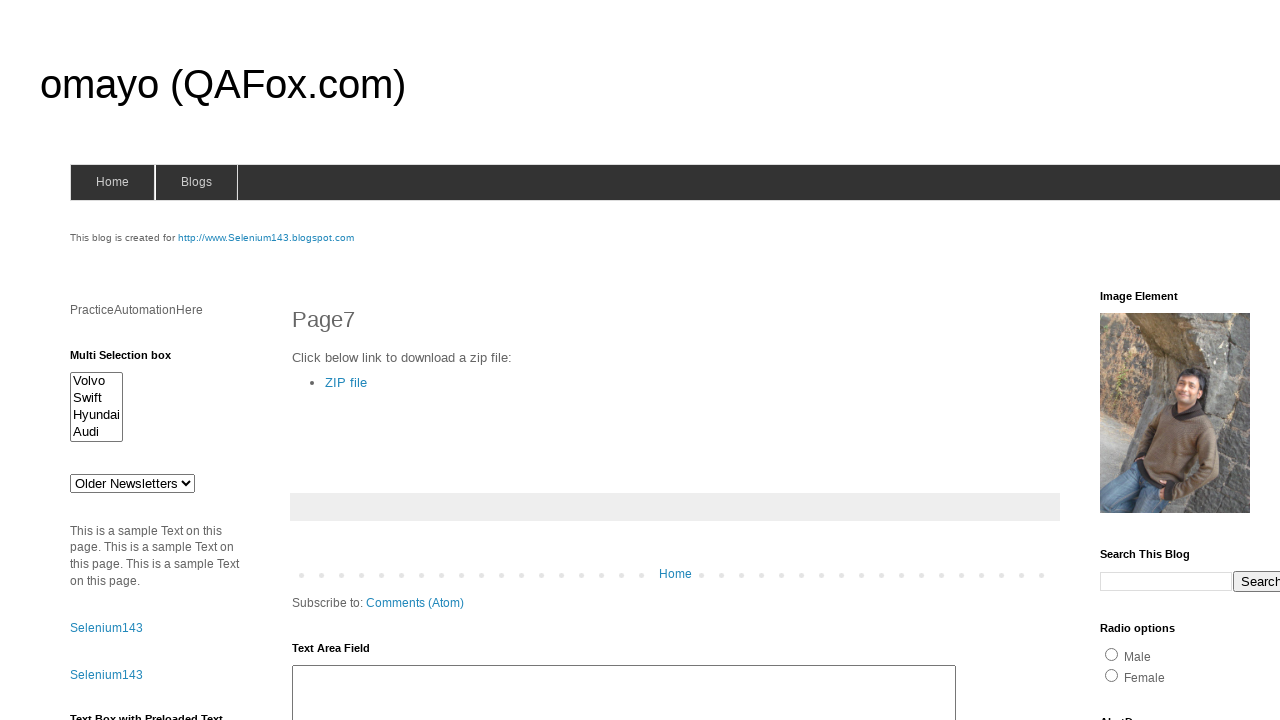

Clicked on ZIP file download link at (346, 382) on text=ZIP file
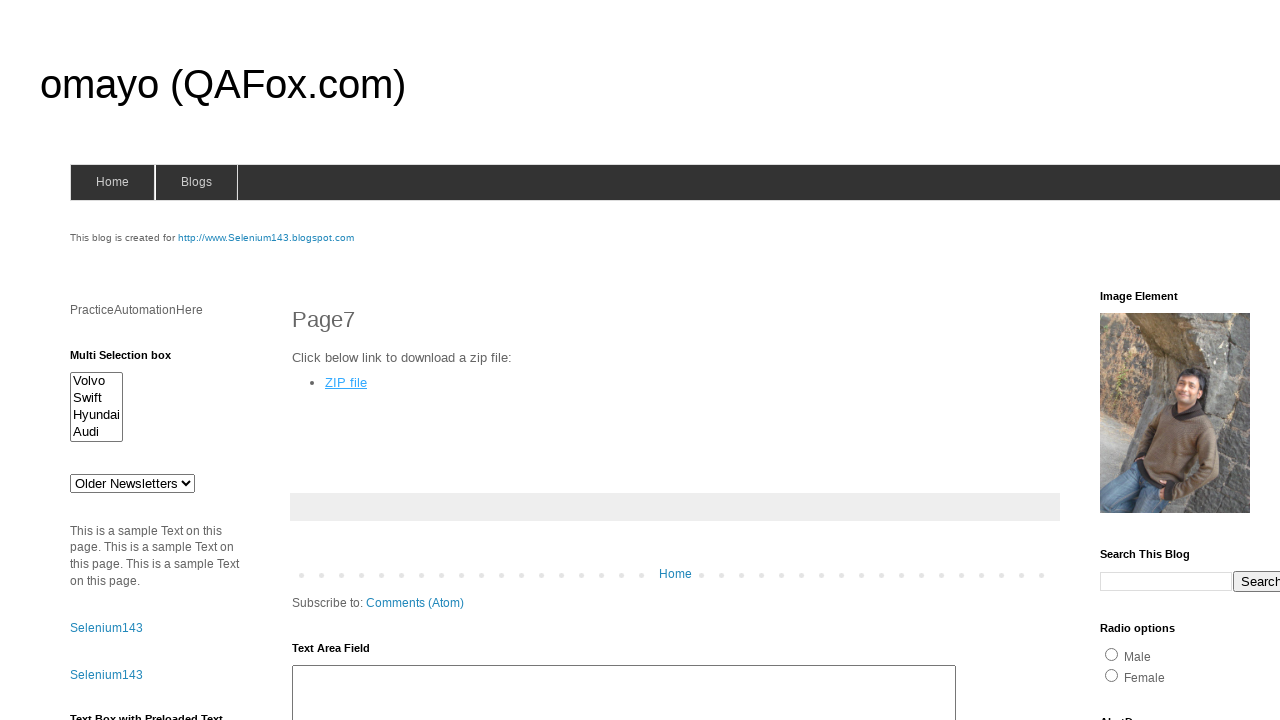

Waited 2 seconds for download to start
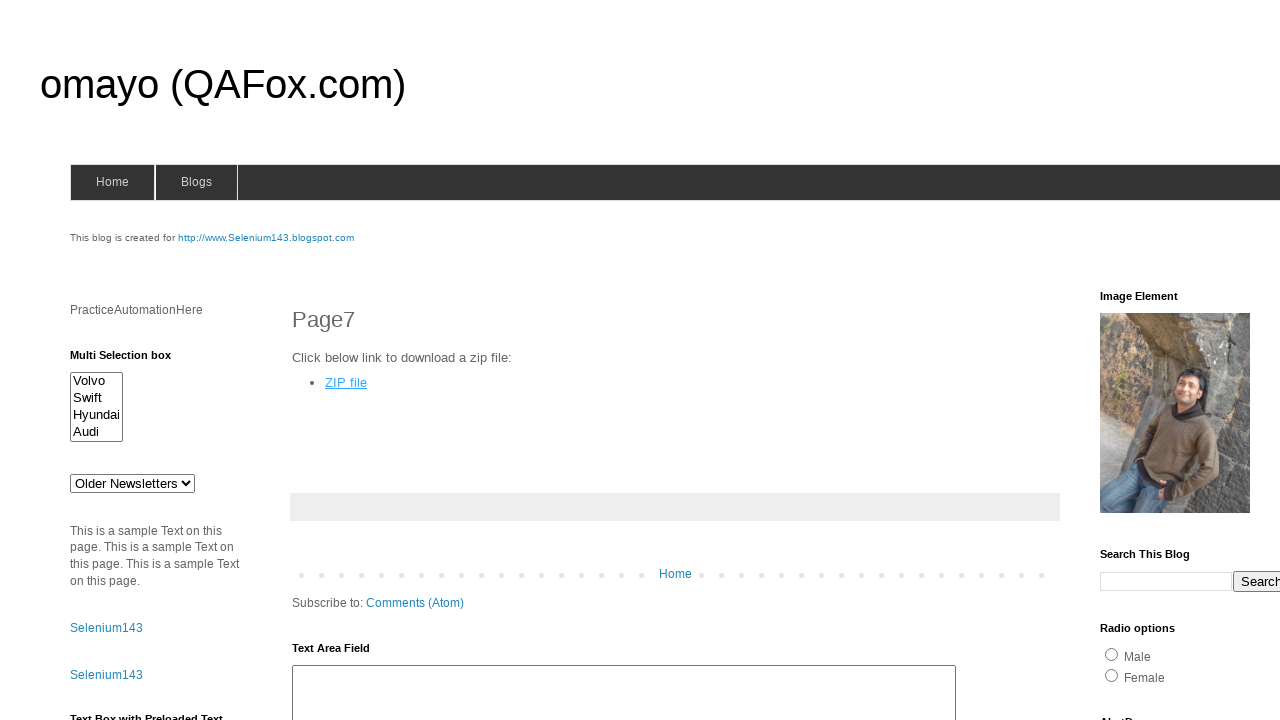

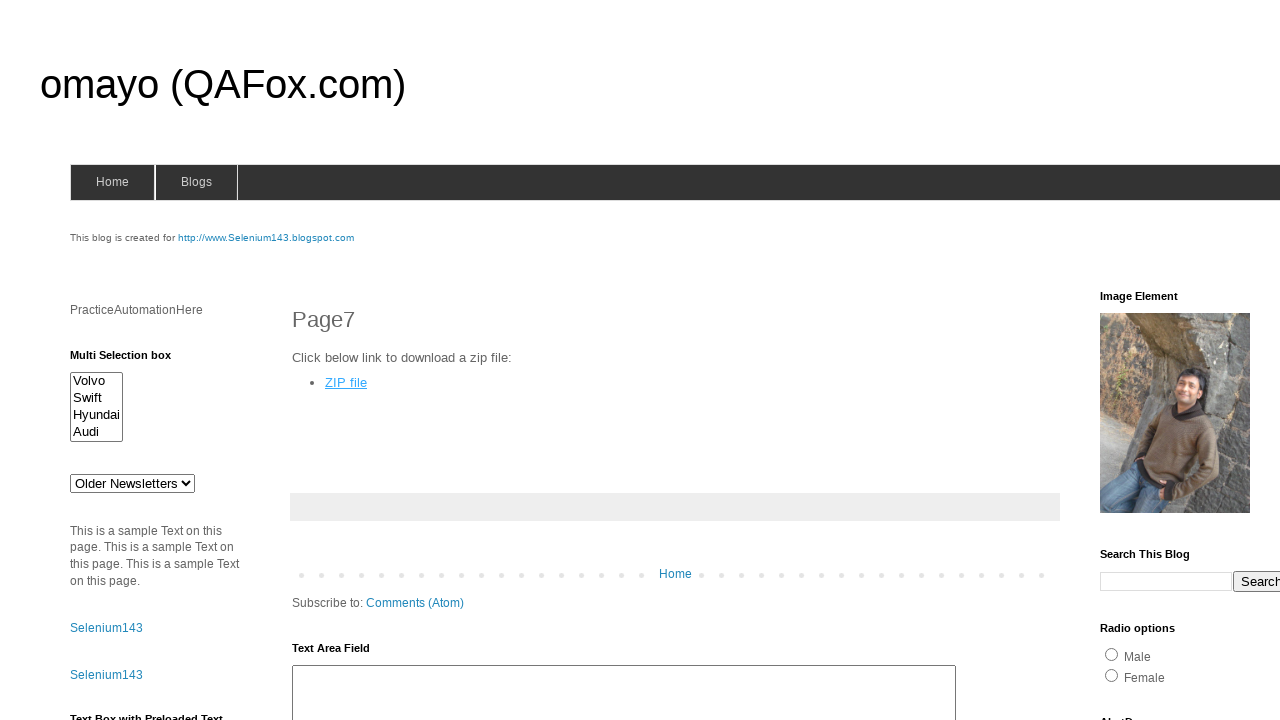